Tests editing a todo item by double-clicking, filling new text, and pressing Enter

Starting URL: https://demo.playwright.dev/todomvc

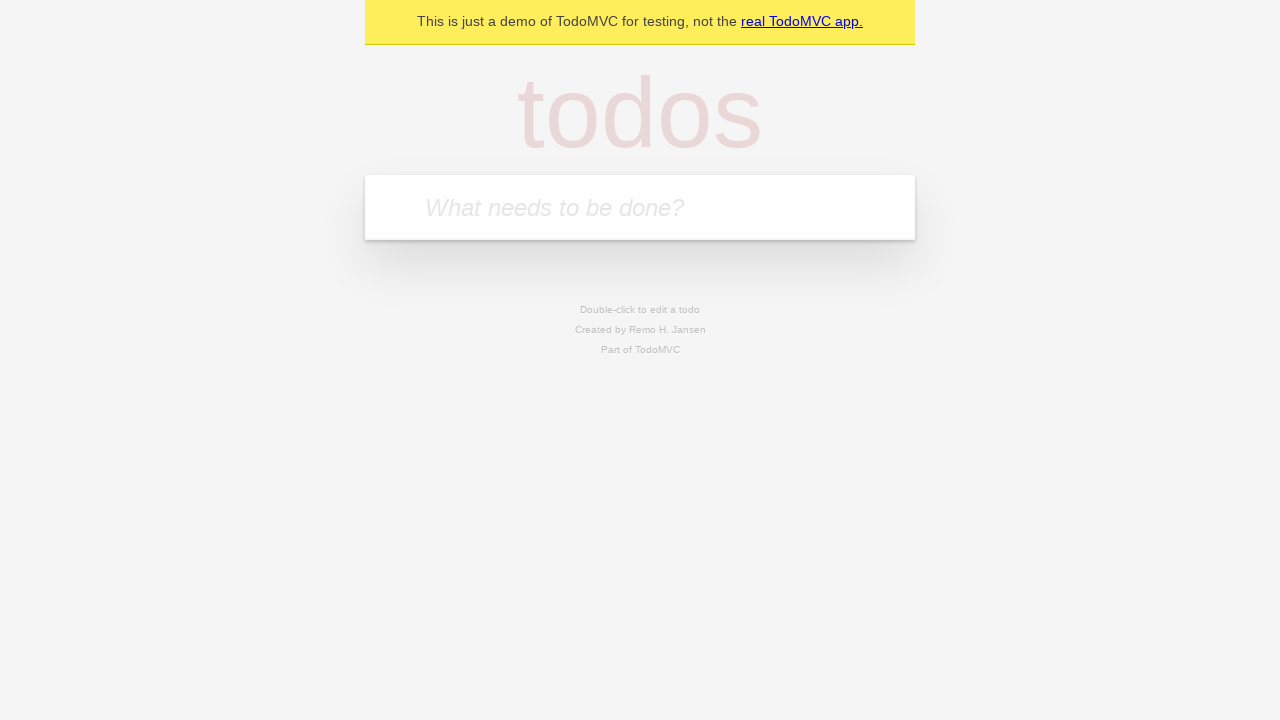

Filled new todo field with 'buy some cheese' on .new-todo
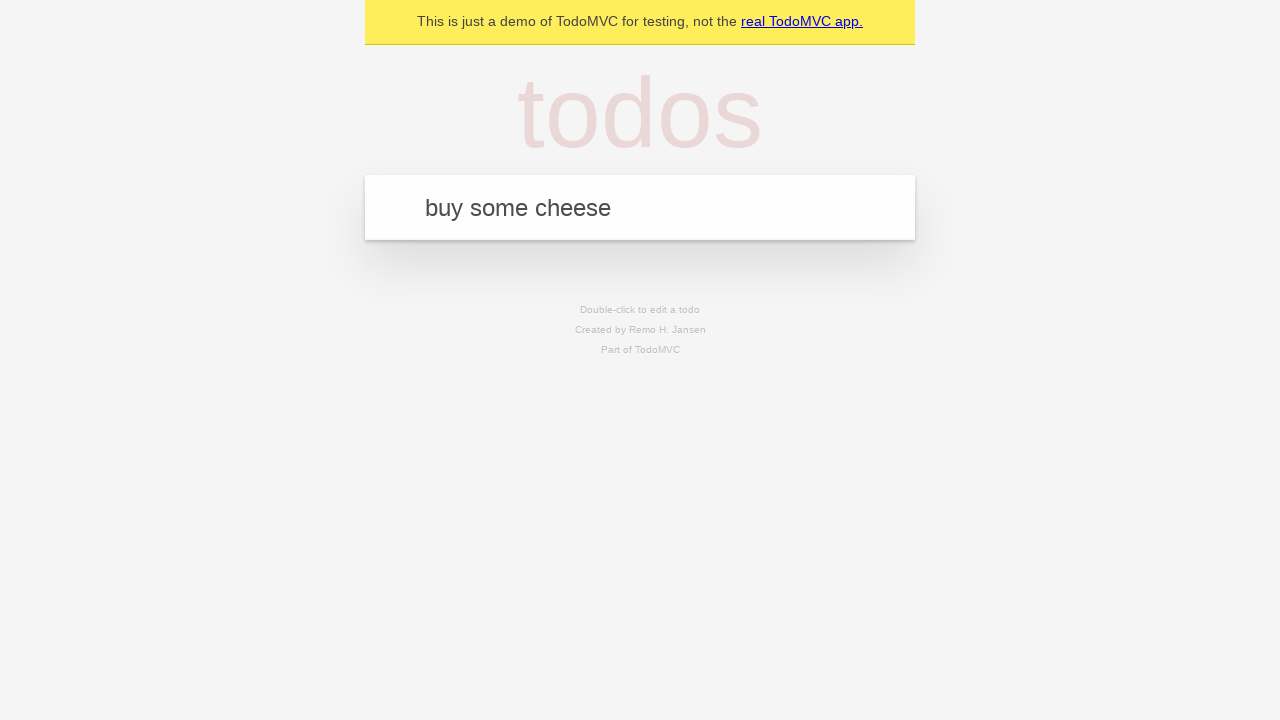

Pressed Enter to create first todo on .new-todo
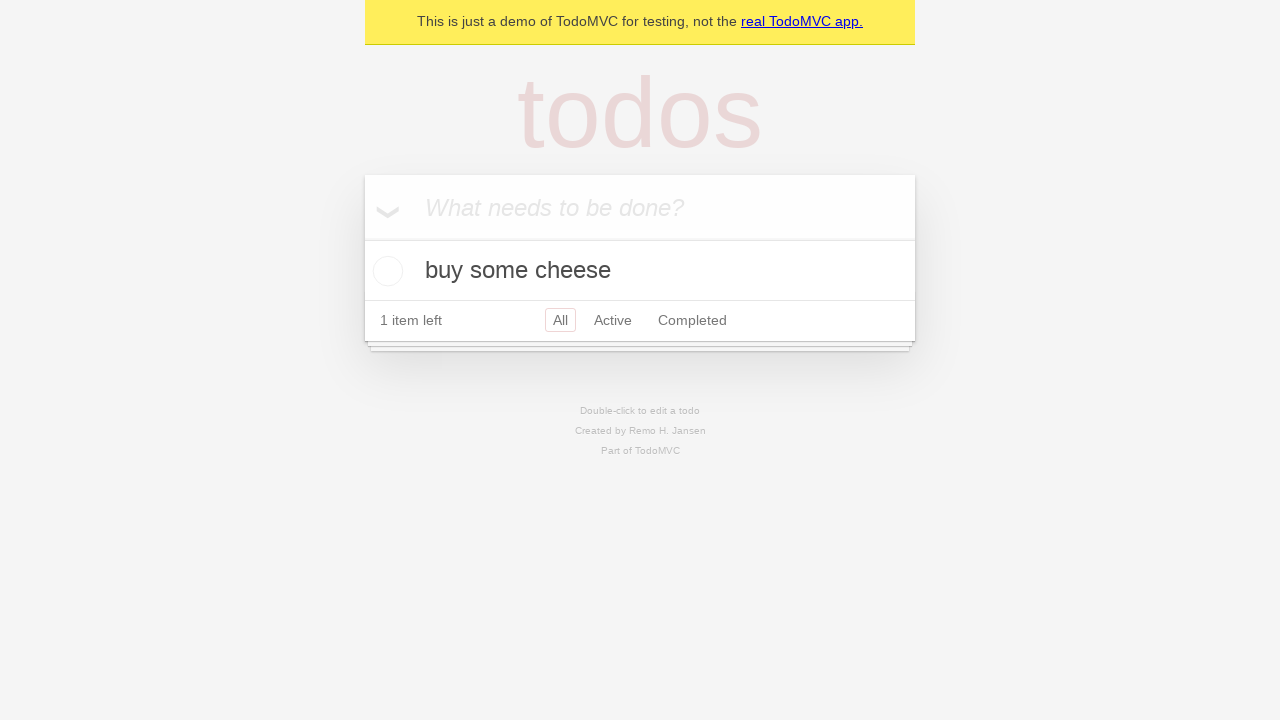

Filled new todo field with 'feed the cat' on .new-todo
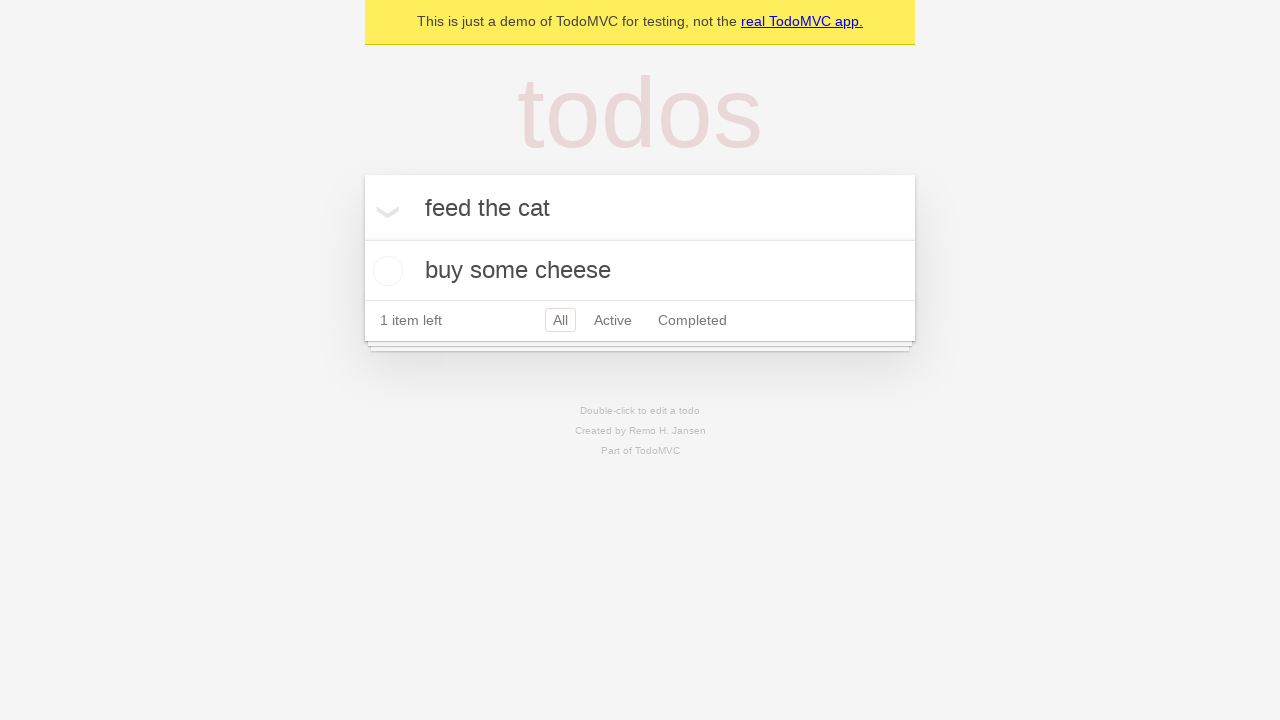

Pressed Enter to create second todo on .new-todo
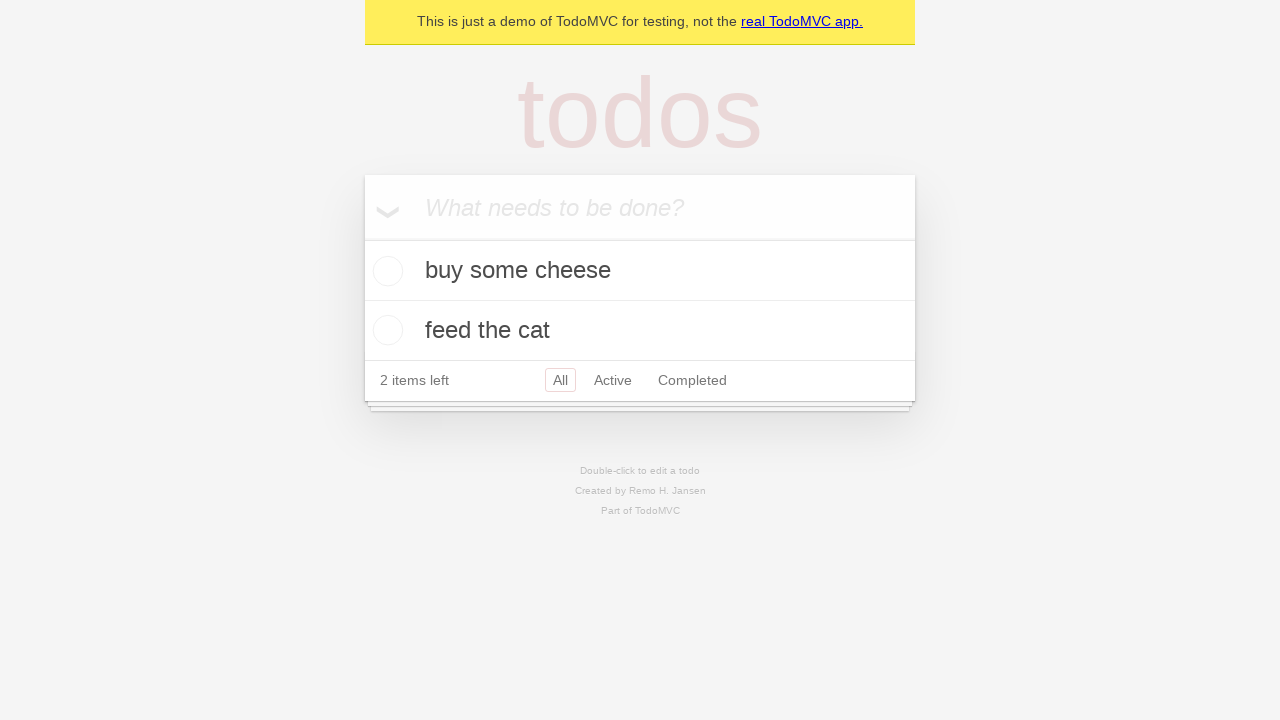

Filled new todo field with 'book a doctors appointment' on .new-todo
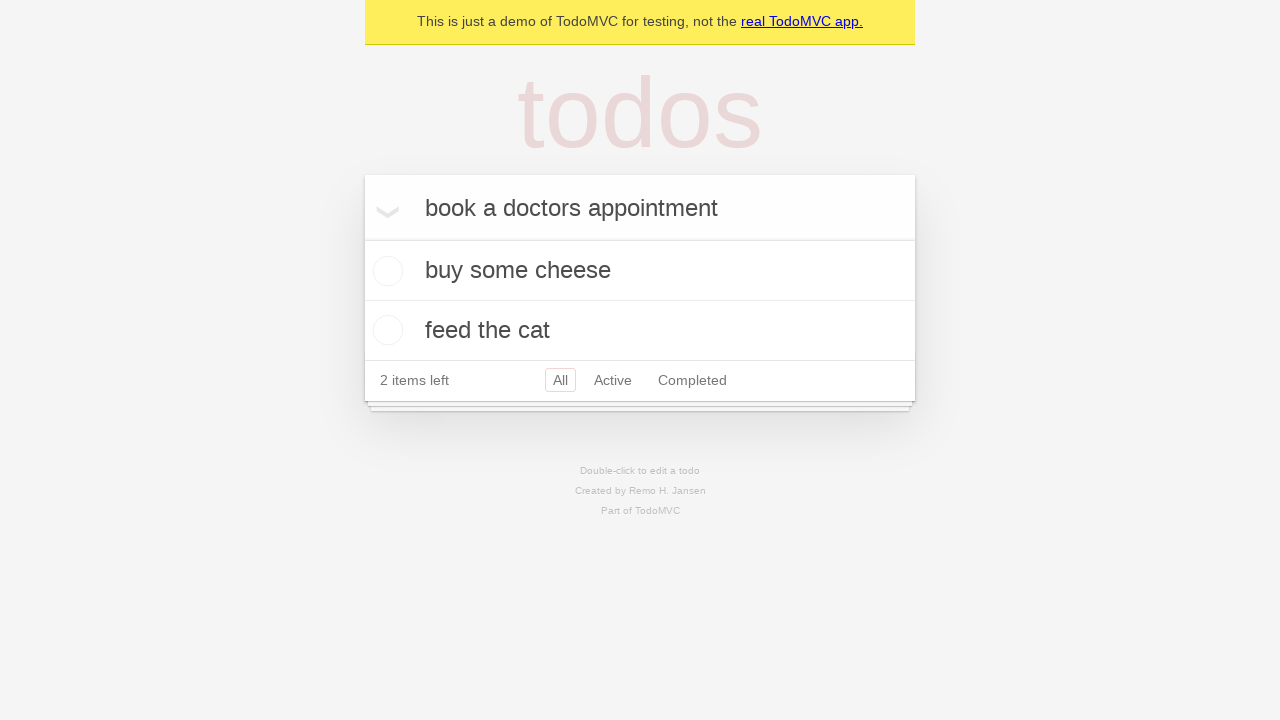

Pressed Enter to create third todo on .new-todo
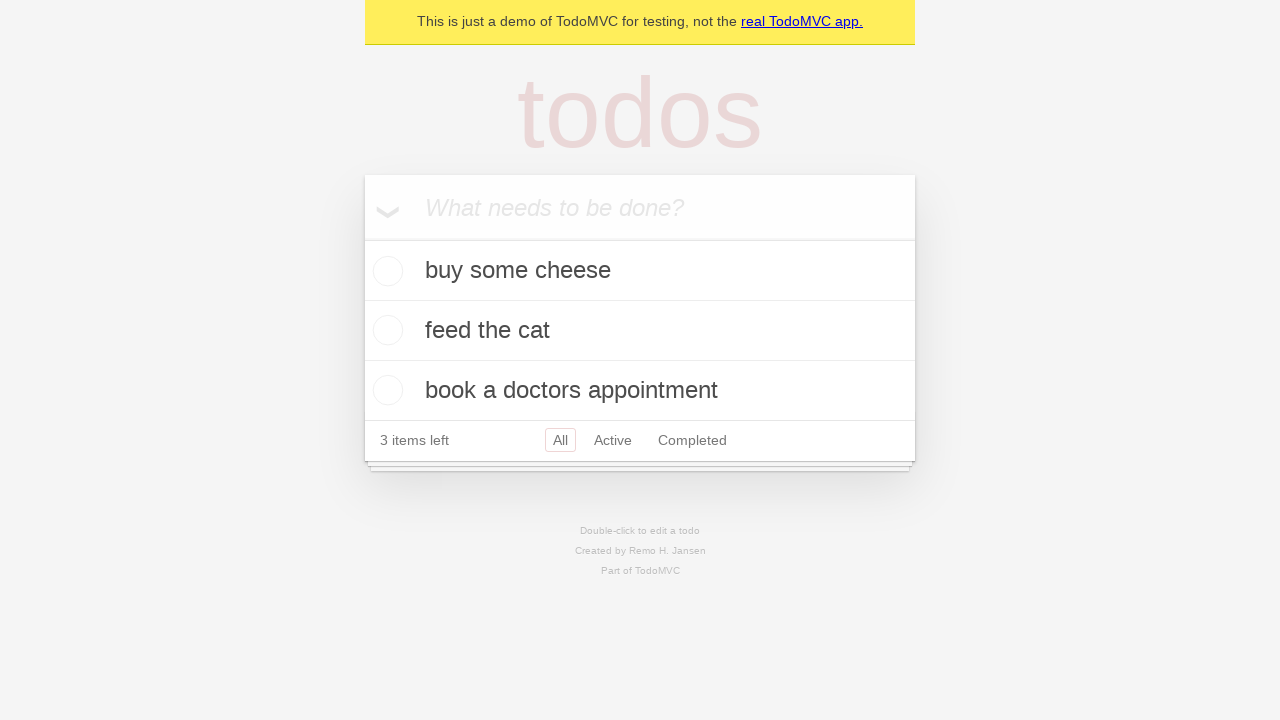

Double-clicked second todo item to enter edit mode at (640, 331) on .todo-list li >> nth=1
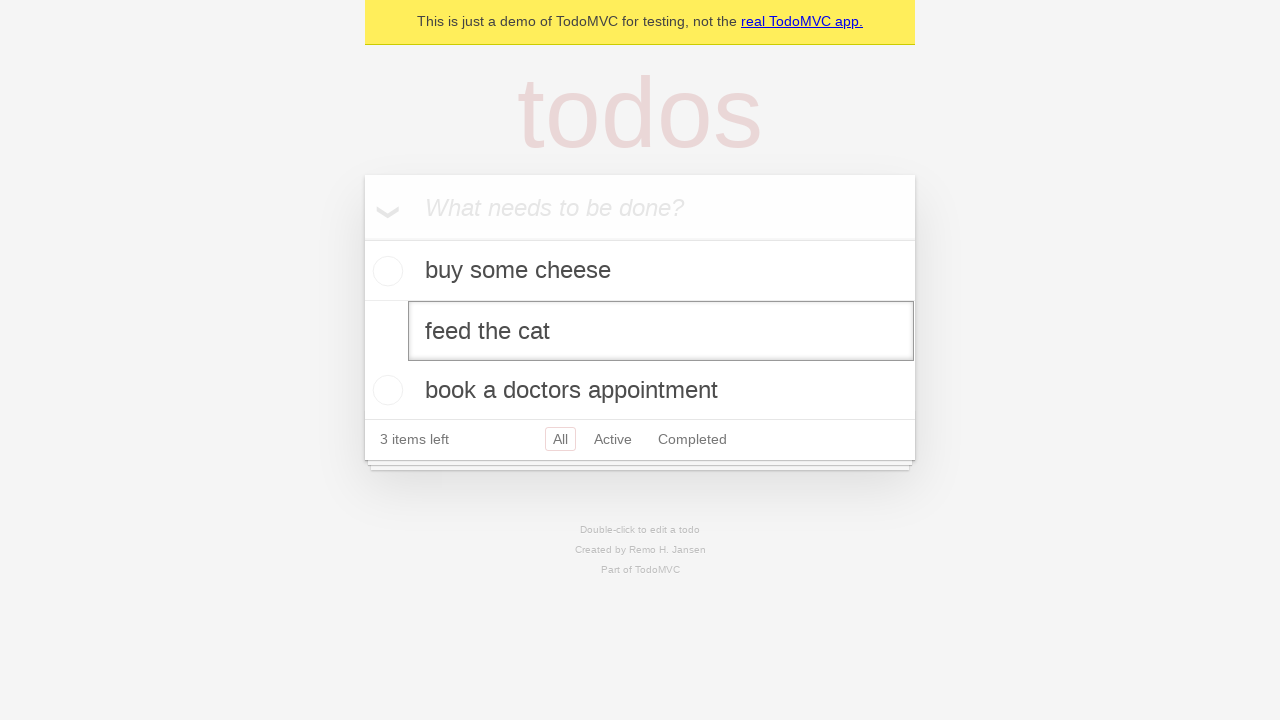

Filled edit field with new text 'buy some sausages' on .todo-list li >> nth=1 >> .edit
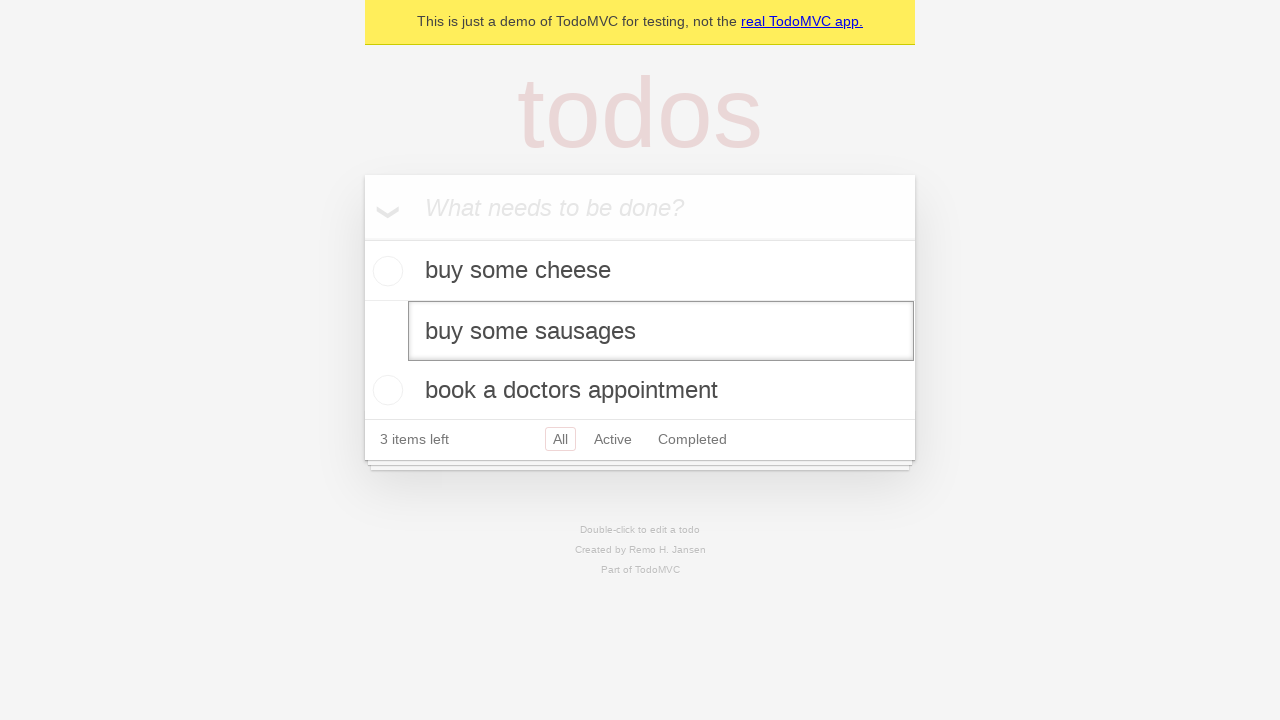

Pressed Enter to confirm todo item edit on .todo-list li >> nth=1 >> .edit
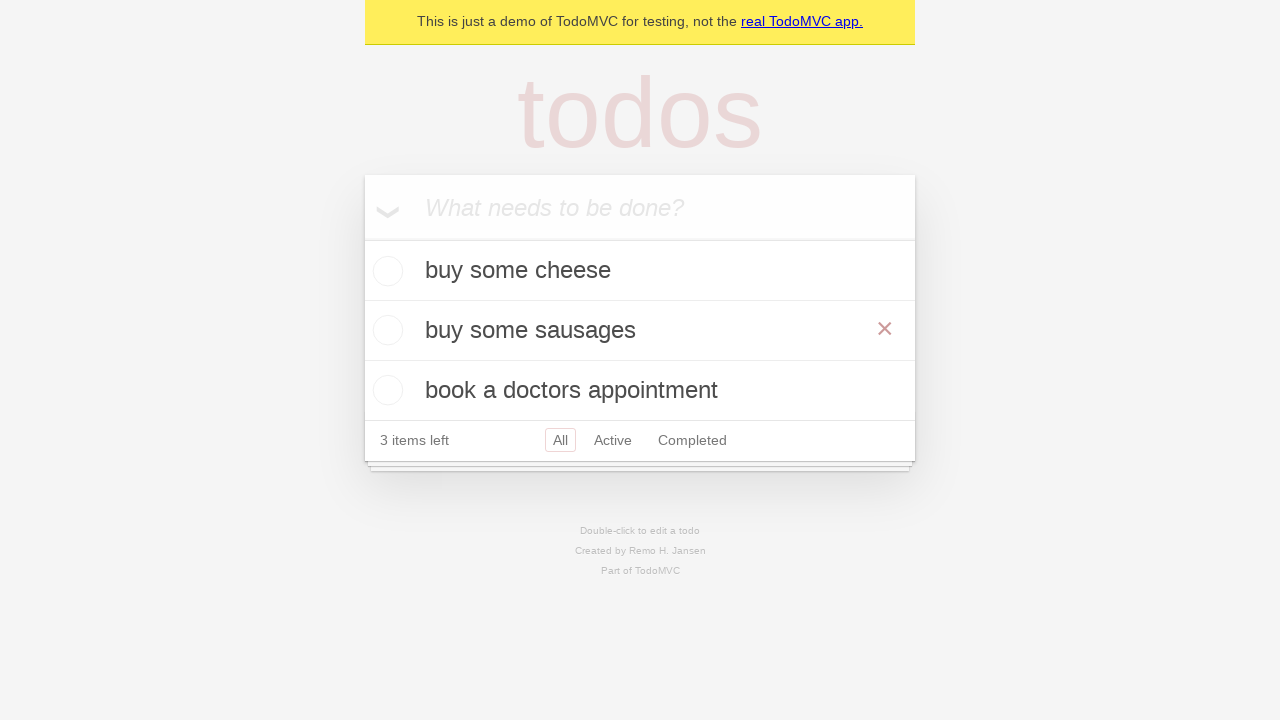

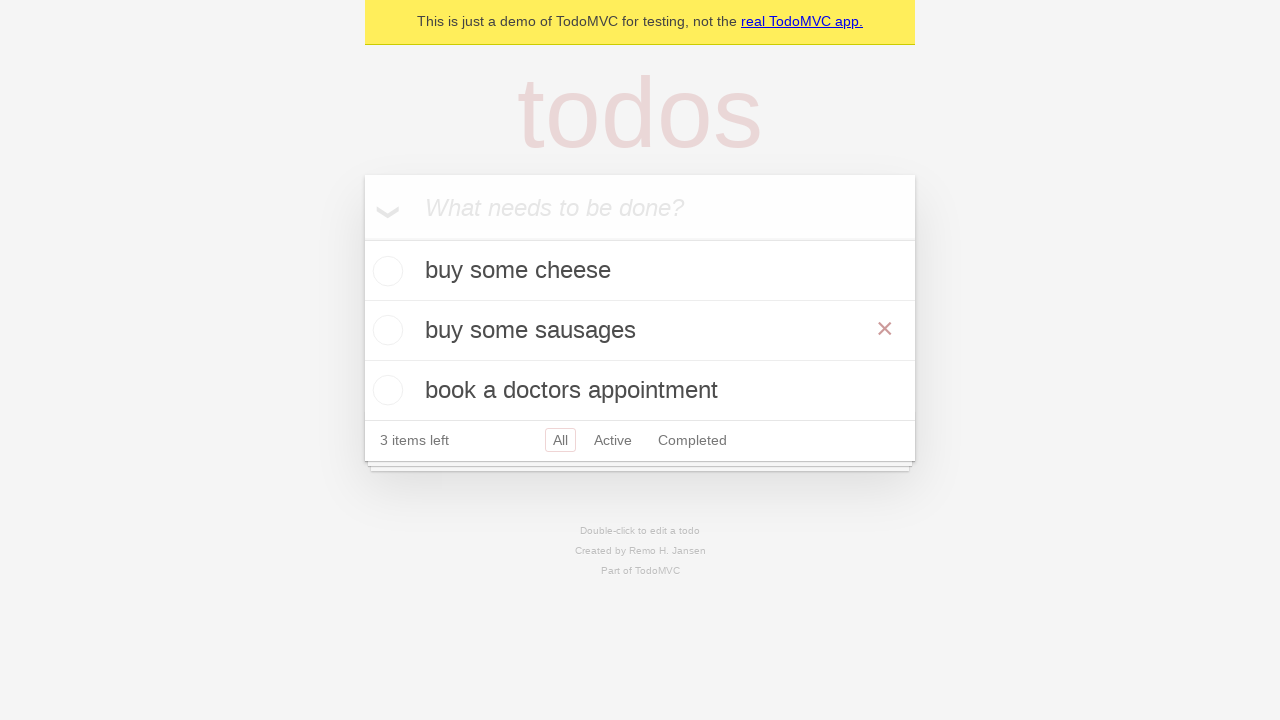